Tests unchecking a completed todo item to mark it as incomplete

Starting URL: https://demo.playwright.dev/todomvc

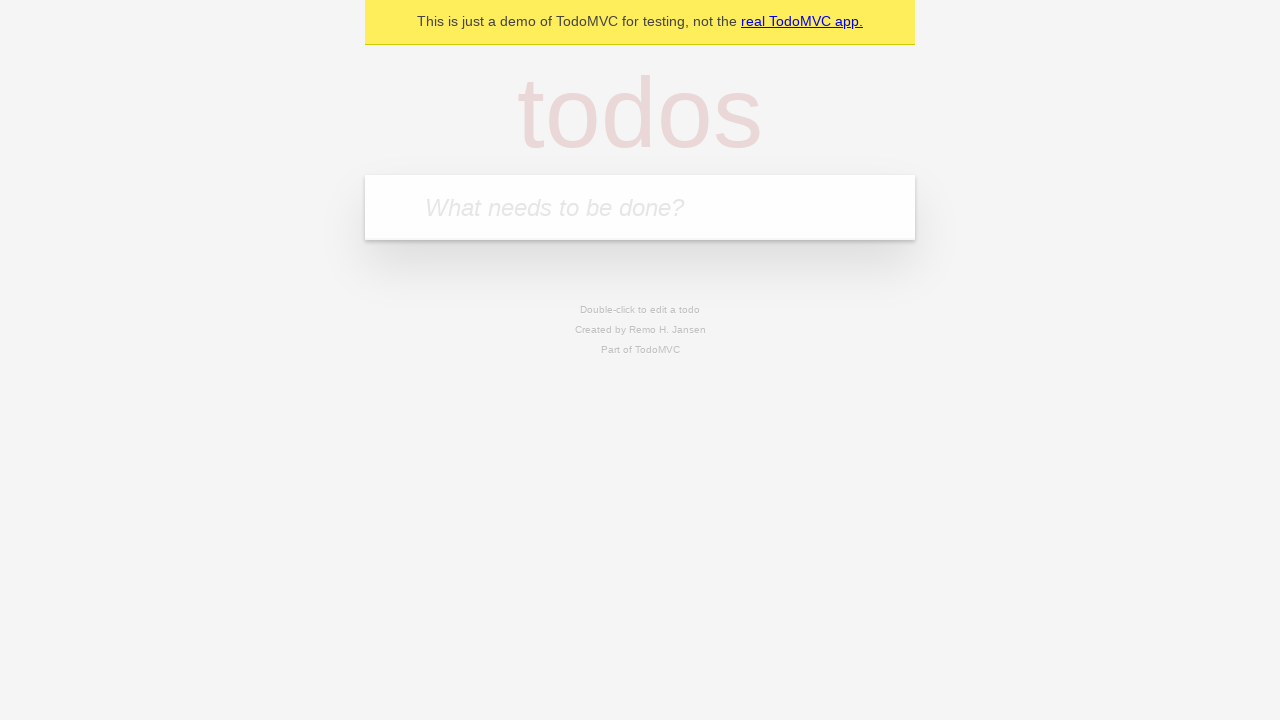

Filled todo input with 'buy some cheese' on internal:attr=[placeholder="What needs to be done?"i]
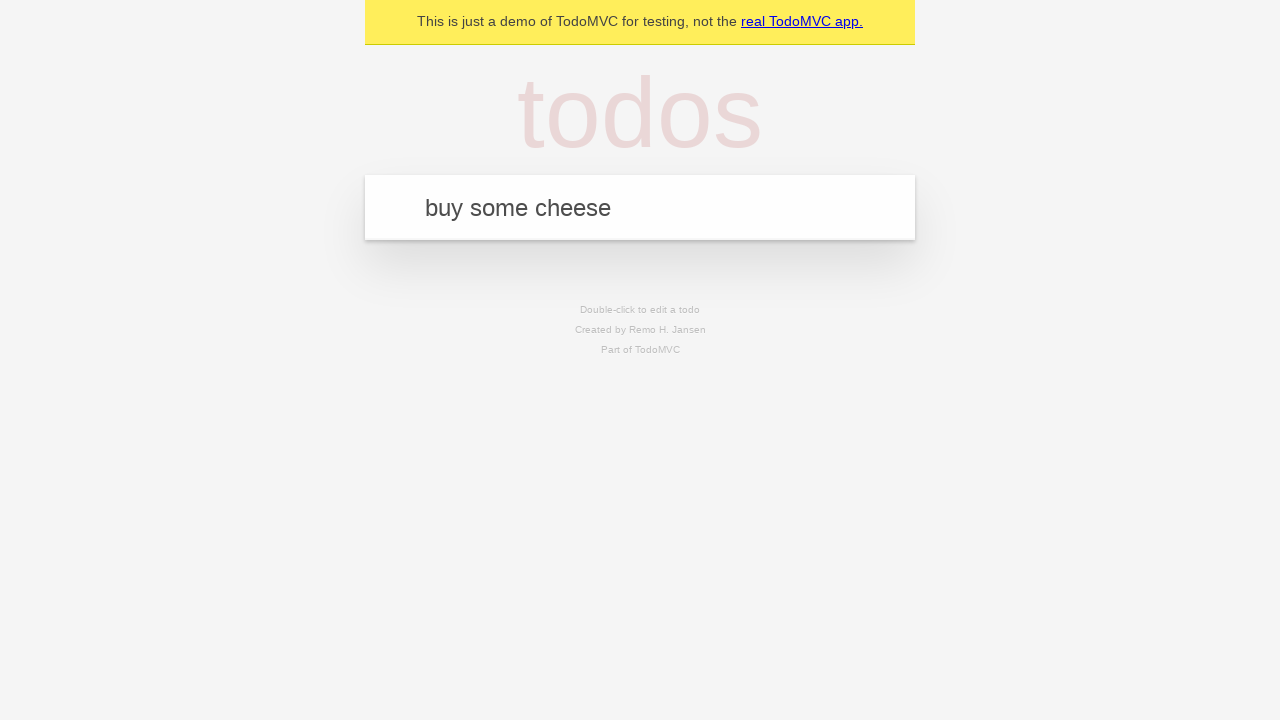

Pressed Enter to create first todo item on internal:attr=[placeholder="What needs to be done?"i]
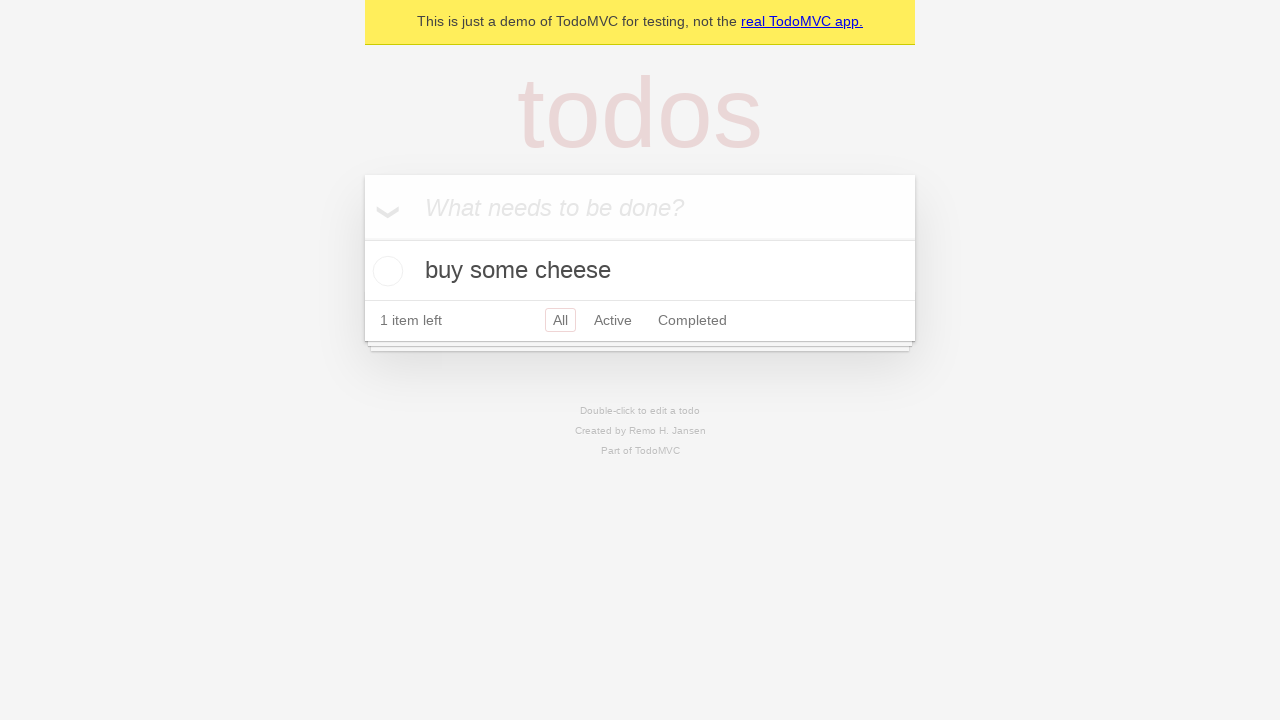

Filled todo input with 'feed the cat' on internal:attr=[placeholder="What needs to be done?"i]
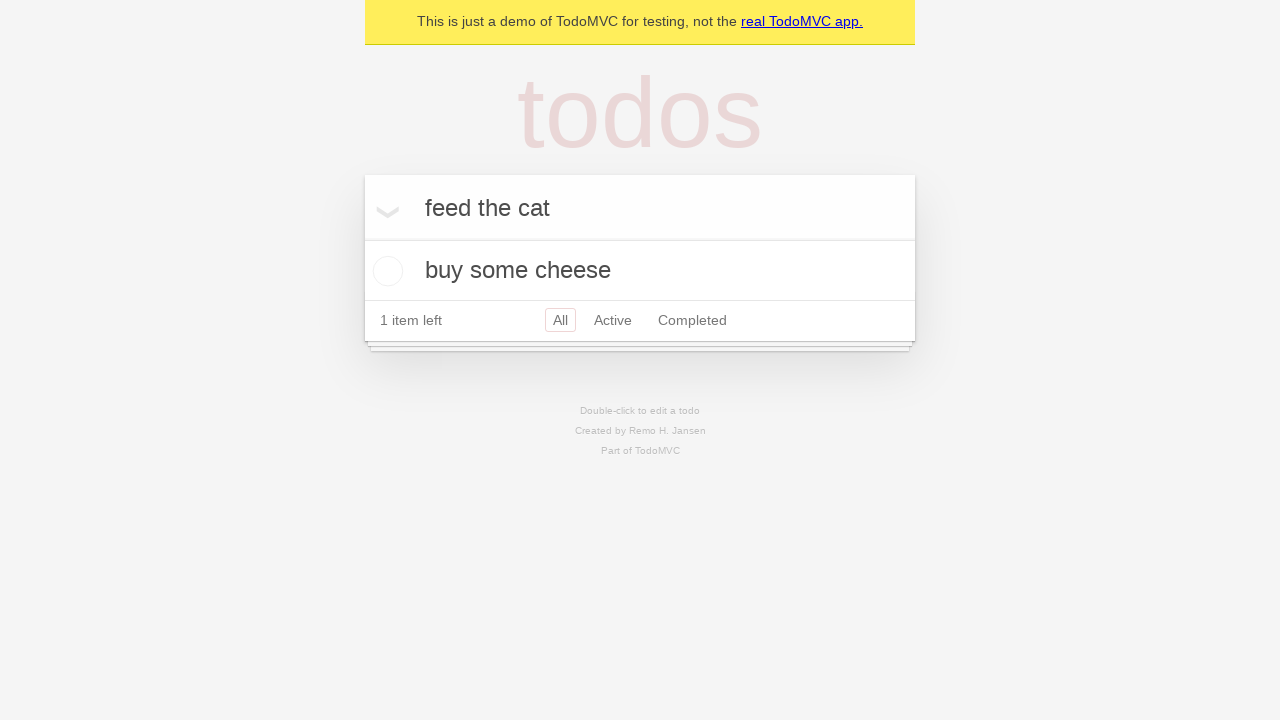

Pressed Enter to create second todo item on internal:attr=[placeholder="What needs to be done?"i]
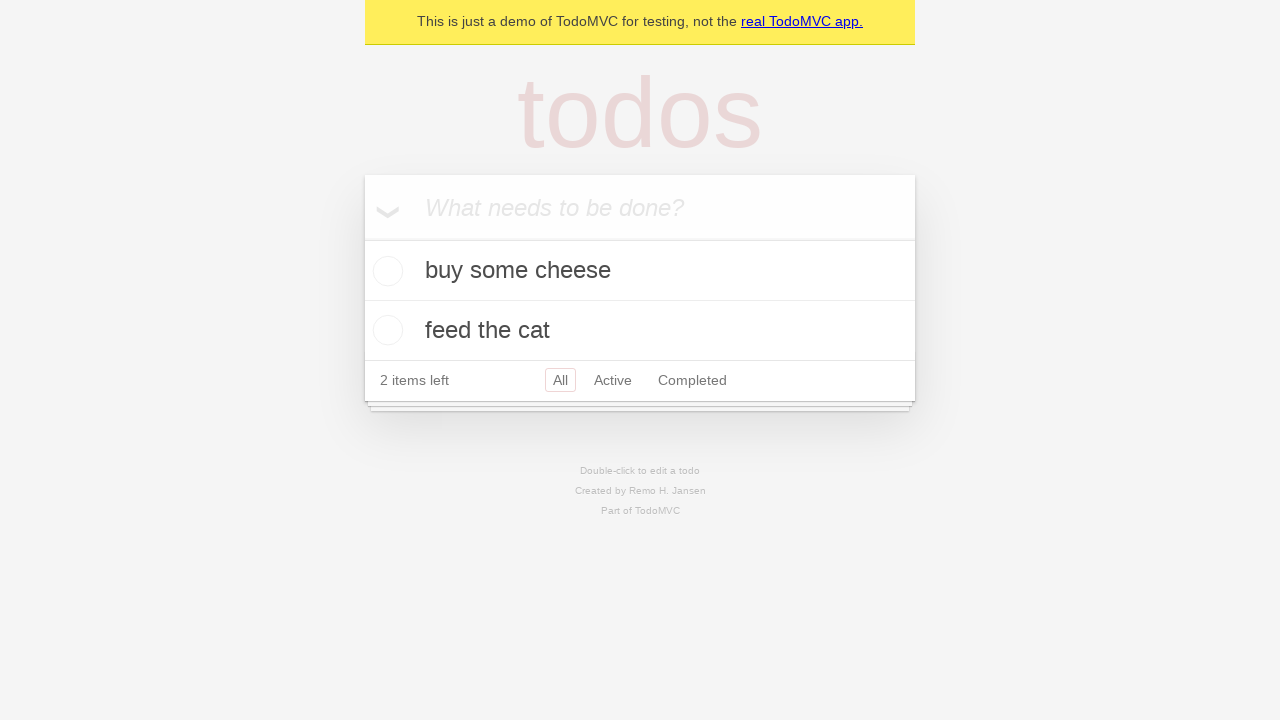

Checked checkbox on first todo item to mark as complete at (385, 271) on internal:testid=[data-testid="todo-item"s] >> nth=0 >> internal:role=checkbox
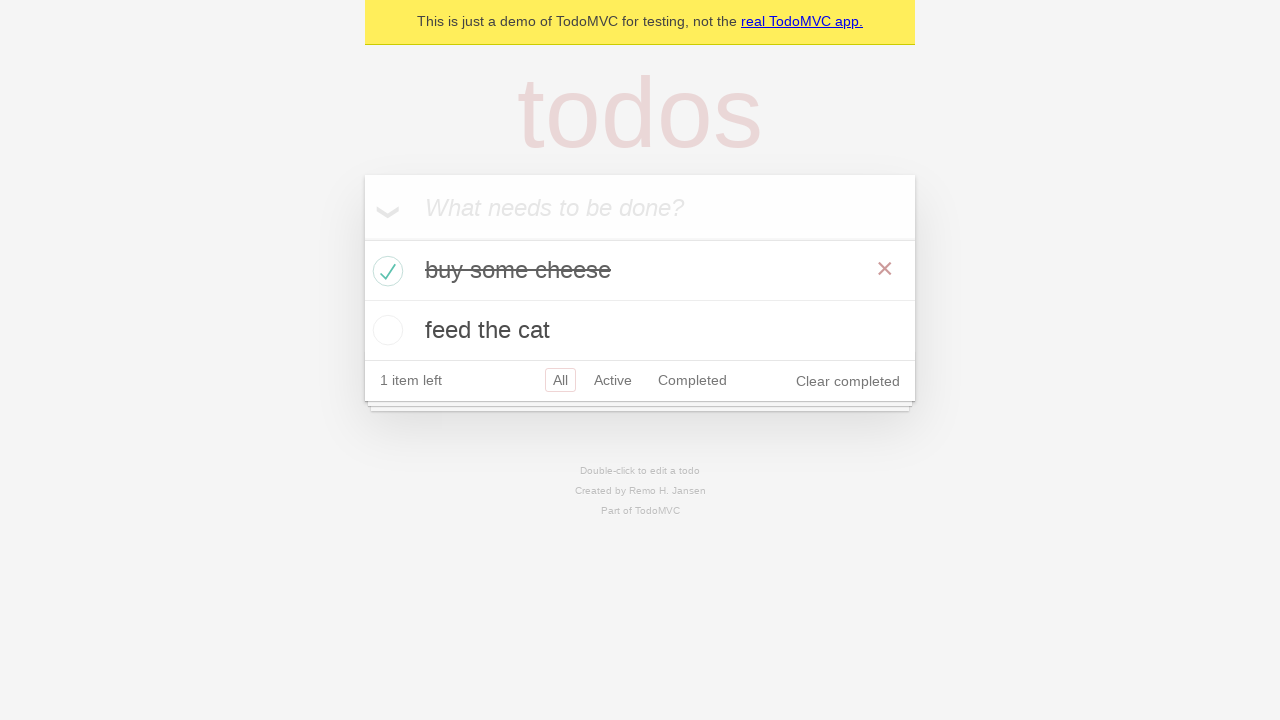

Unchecked checkbox on first todo item to mark as incomplete at (385, 271) on internal:testid=[data-testid="todo-item"s] >> nth=0 >> internal:role=checkbox
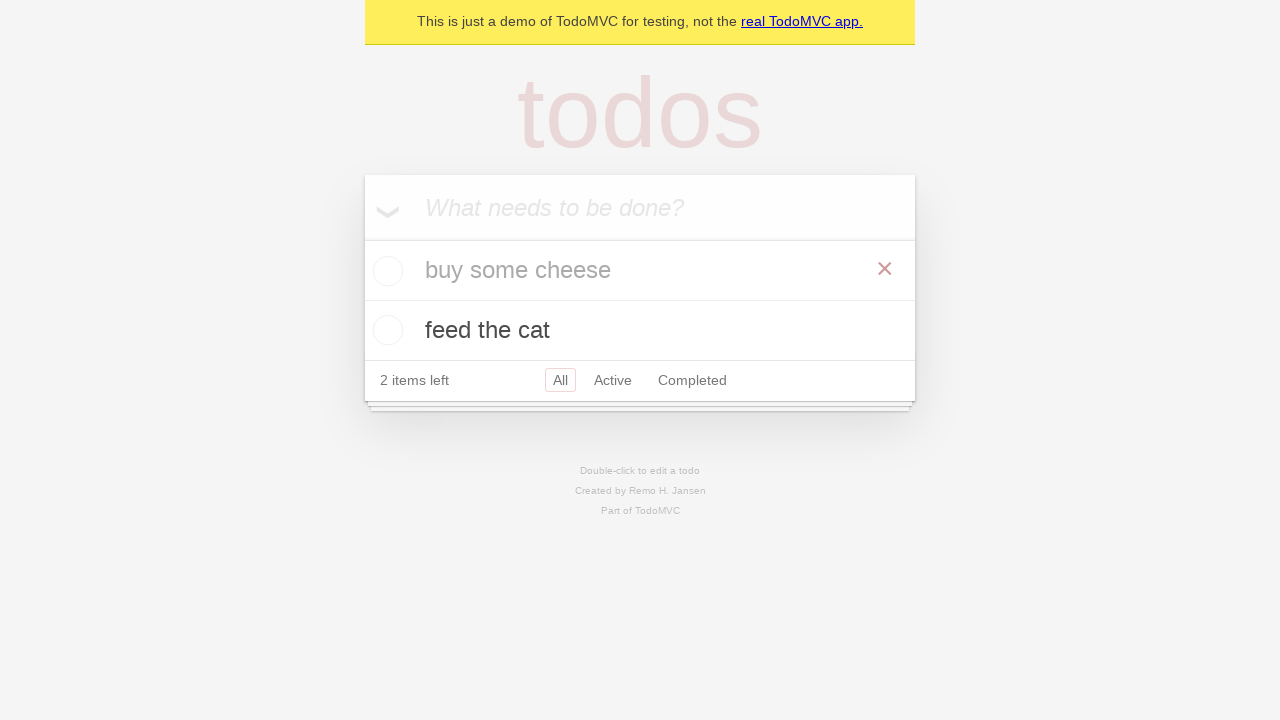

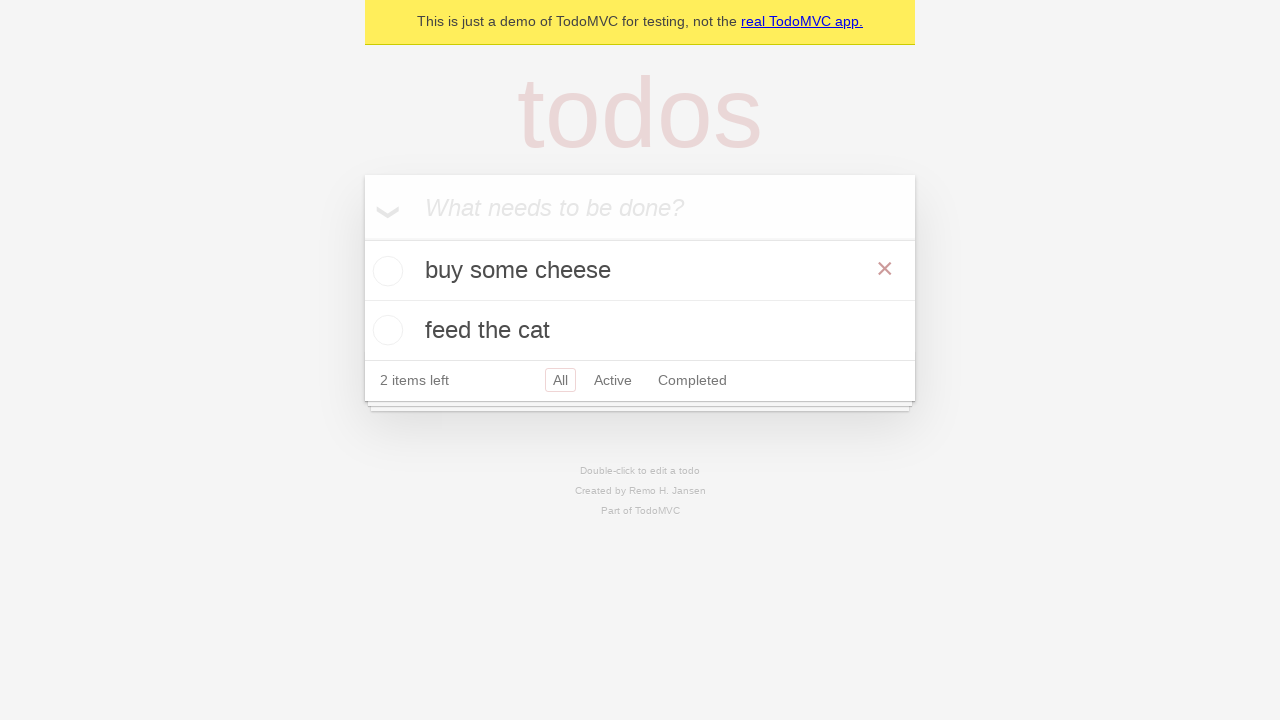